Navigates to the GCP Dot chart page and verifies the chart visualization elements are loaded

Starting URL: https://gcpdot.com/gcpchart.php

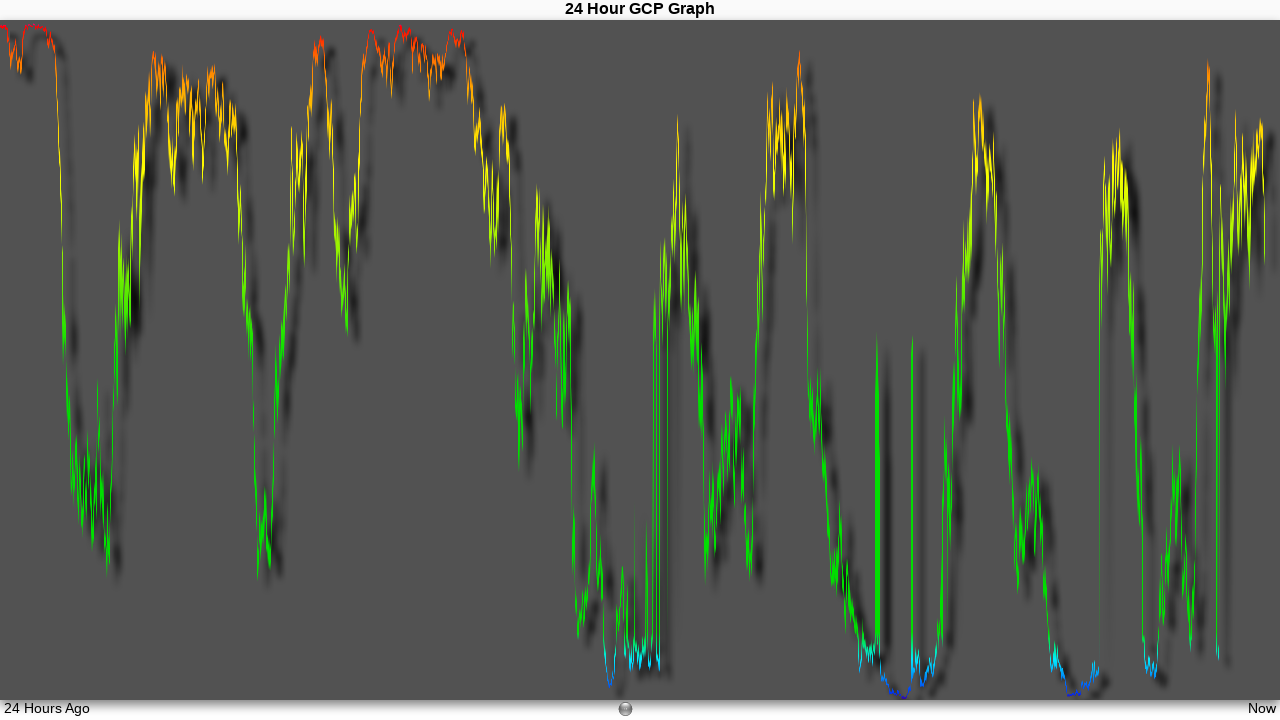

Chart shadow element loaded
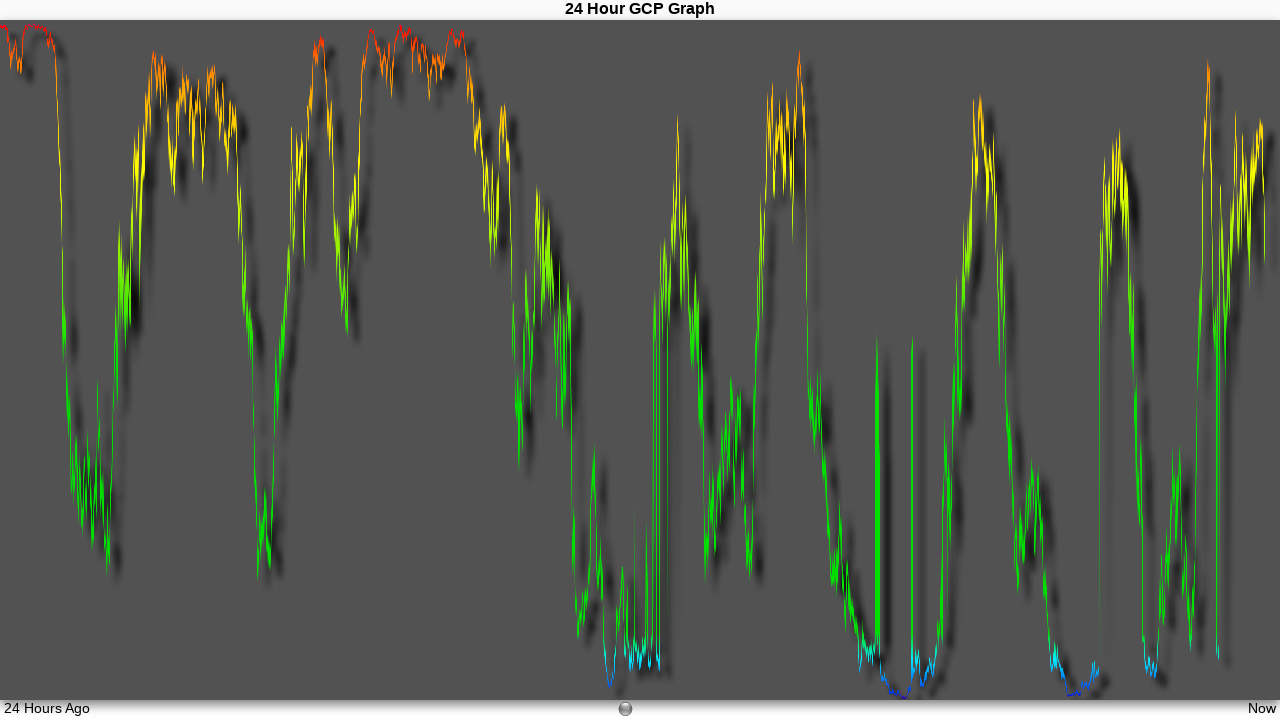

Dot chart visualization elements verified and attached
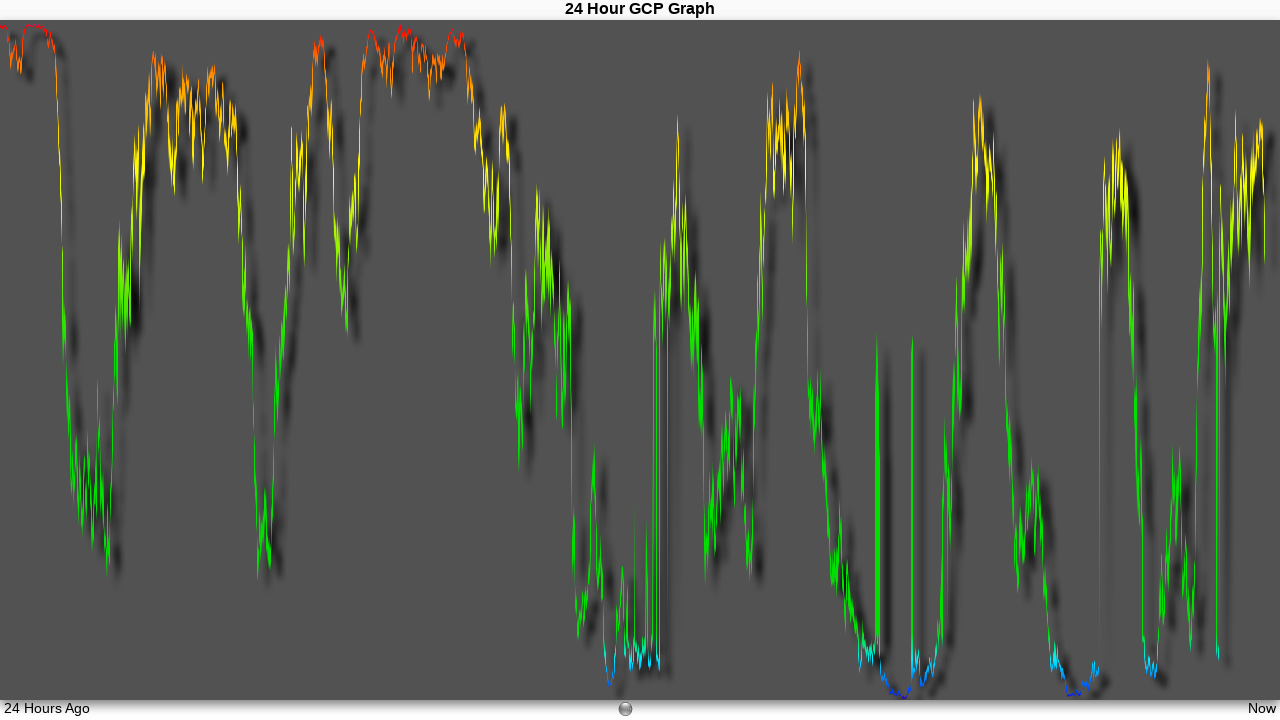

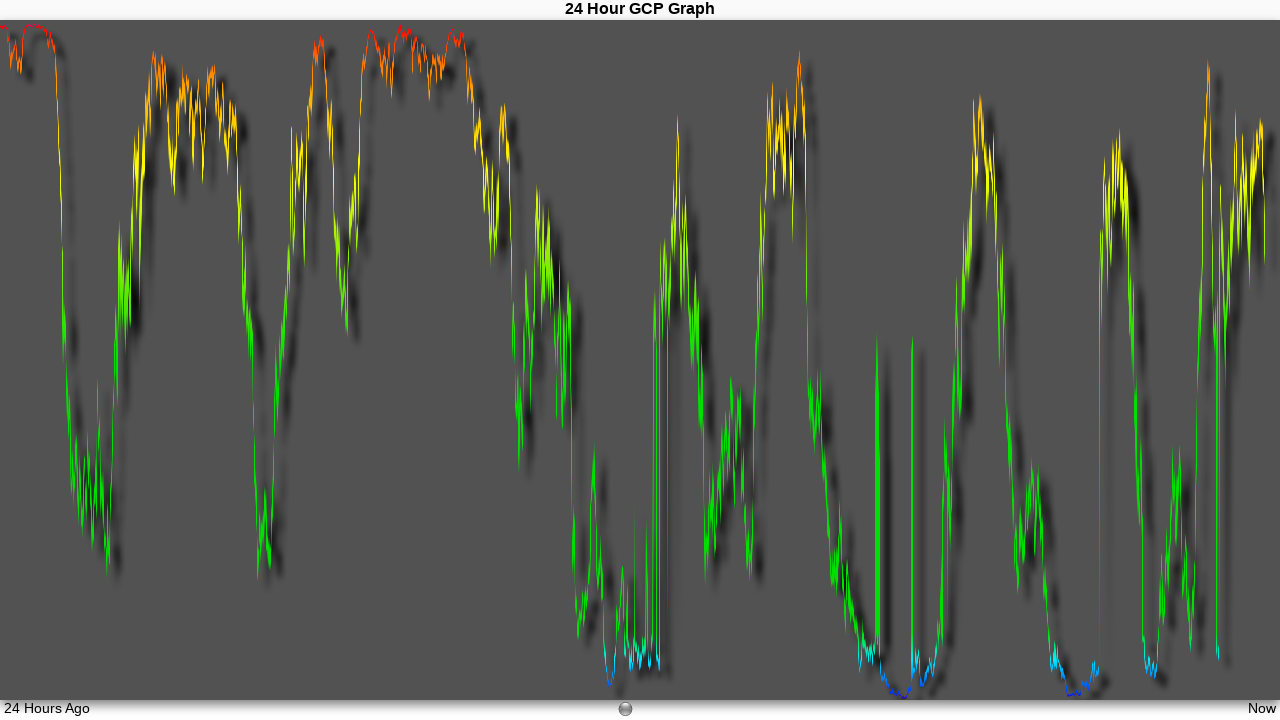